Tests clicking a confirm button, accepting the alert, and verifying the confirmation message

Starting URL: https://demoqa.com/alerts

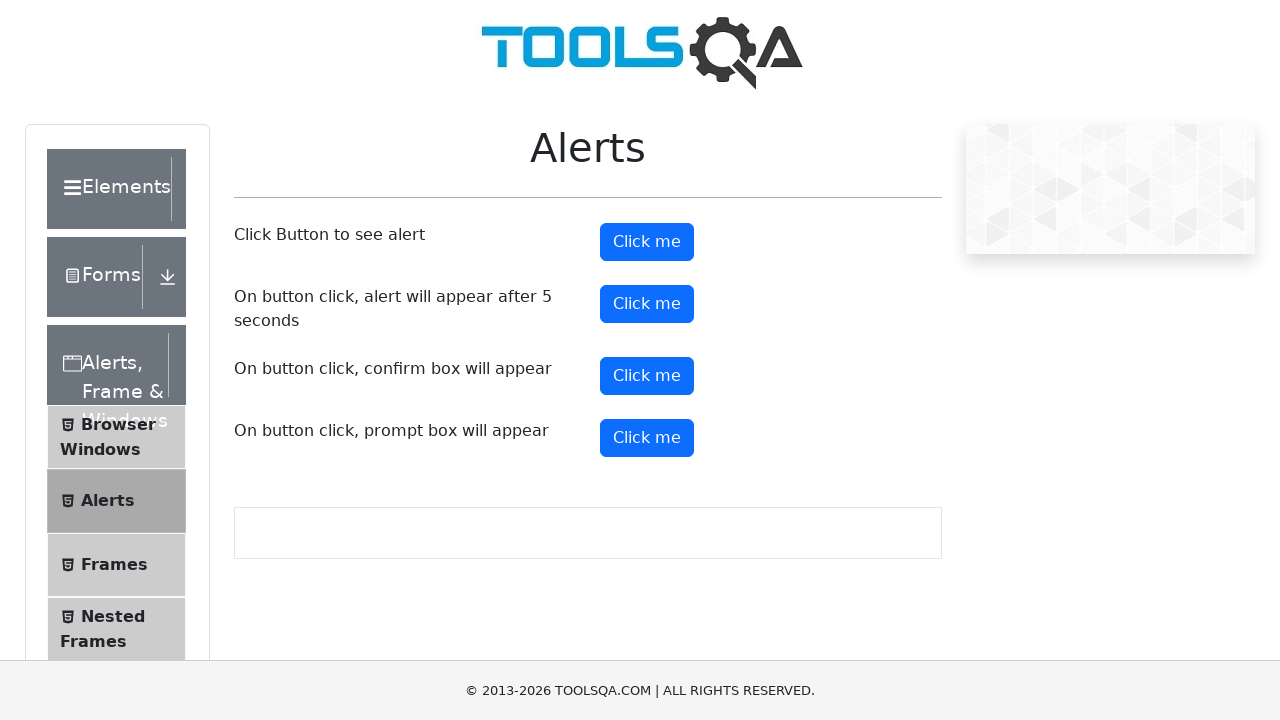

Set up dialog handler to accept confirm dialogs
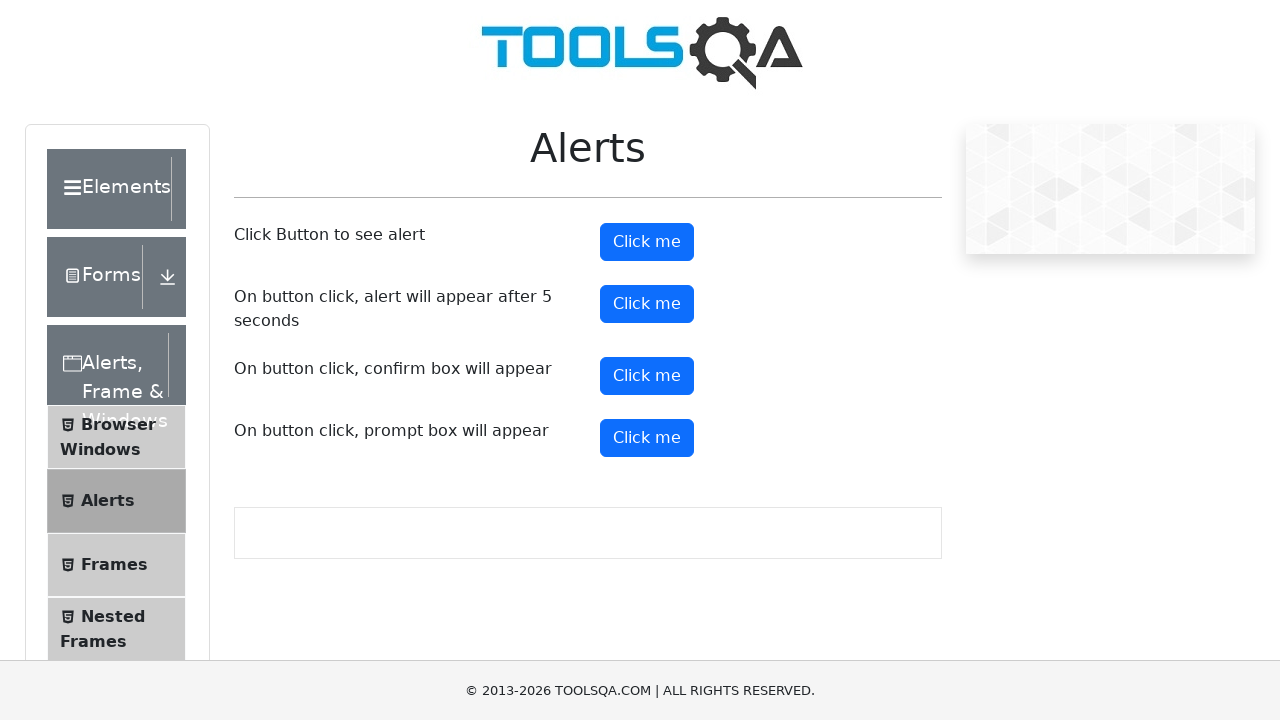

Clicked the confirm button at (647, 376) on #confirmButton
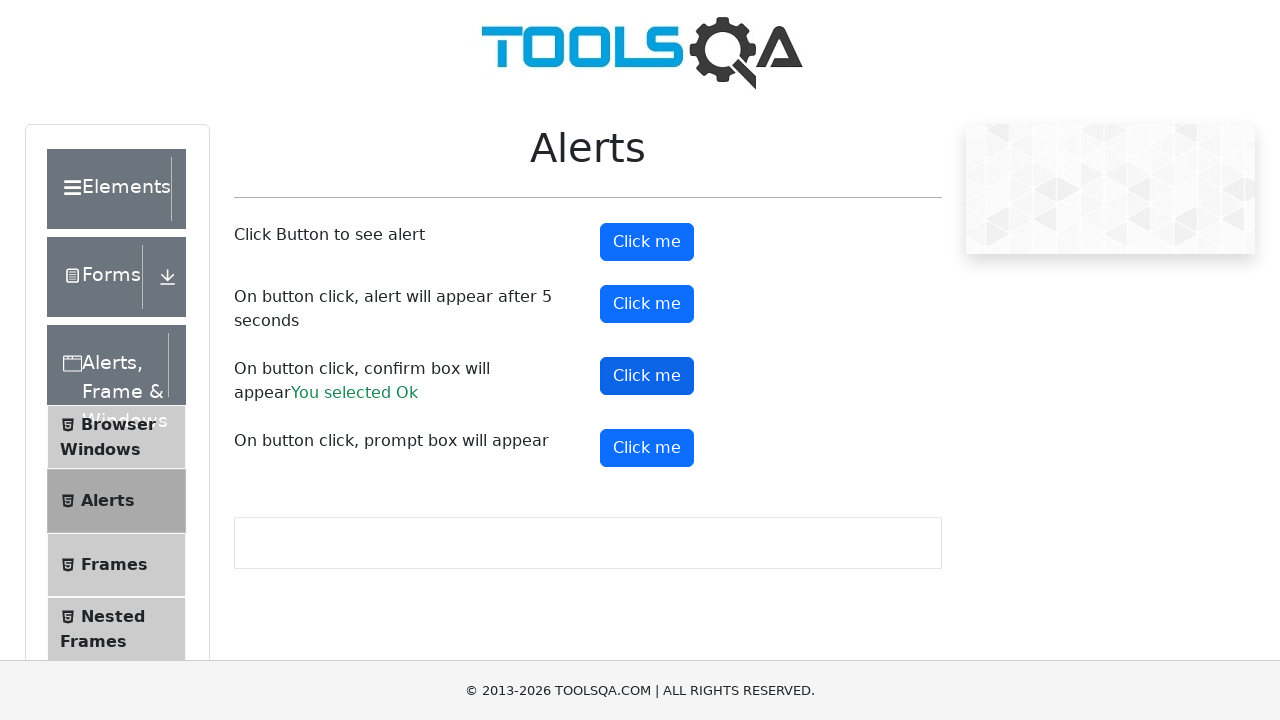

Confirmation message appeared after accepting the alert
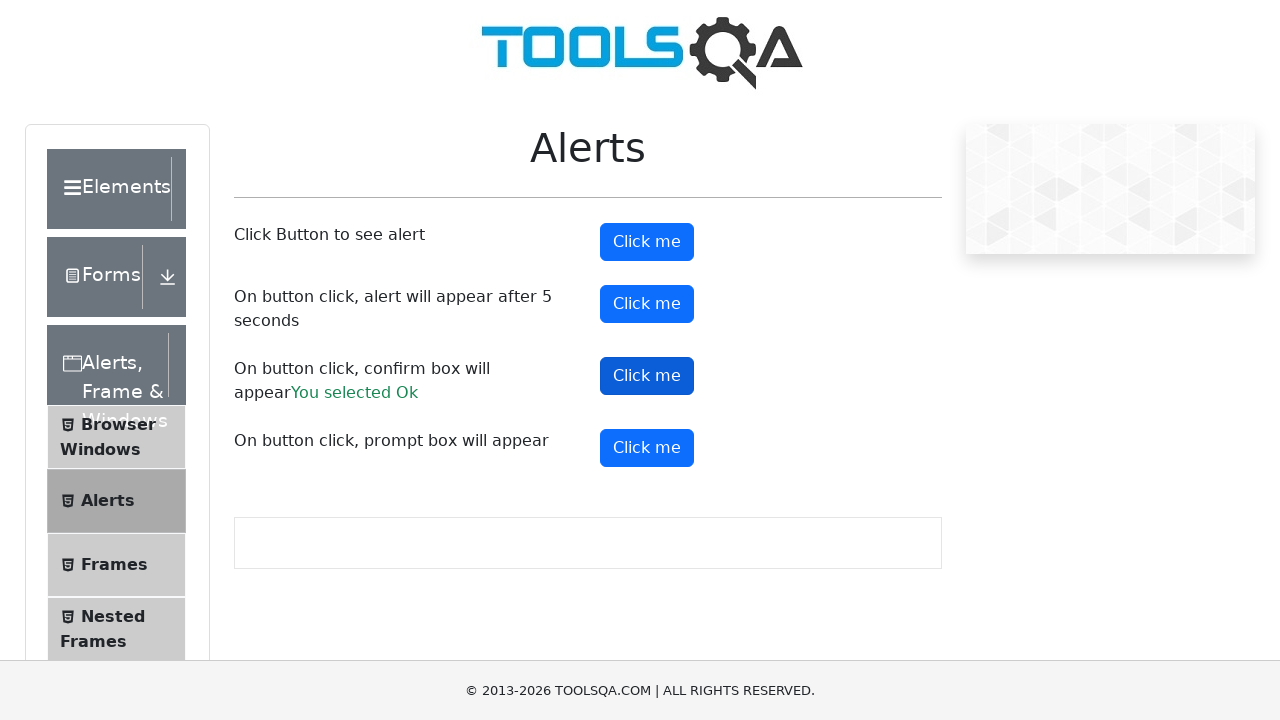

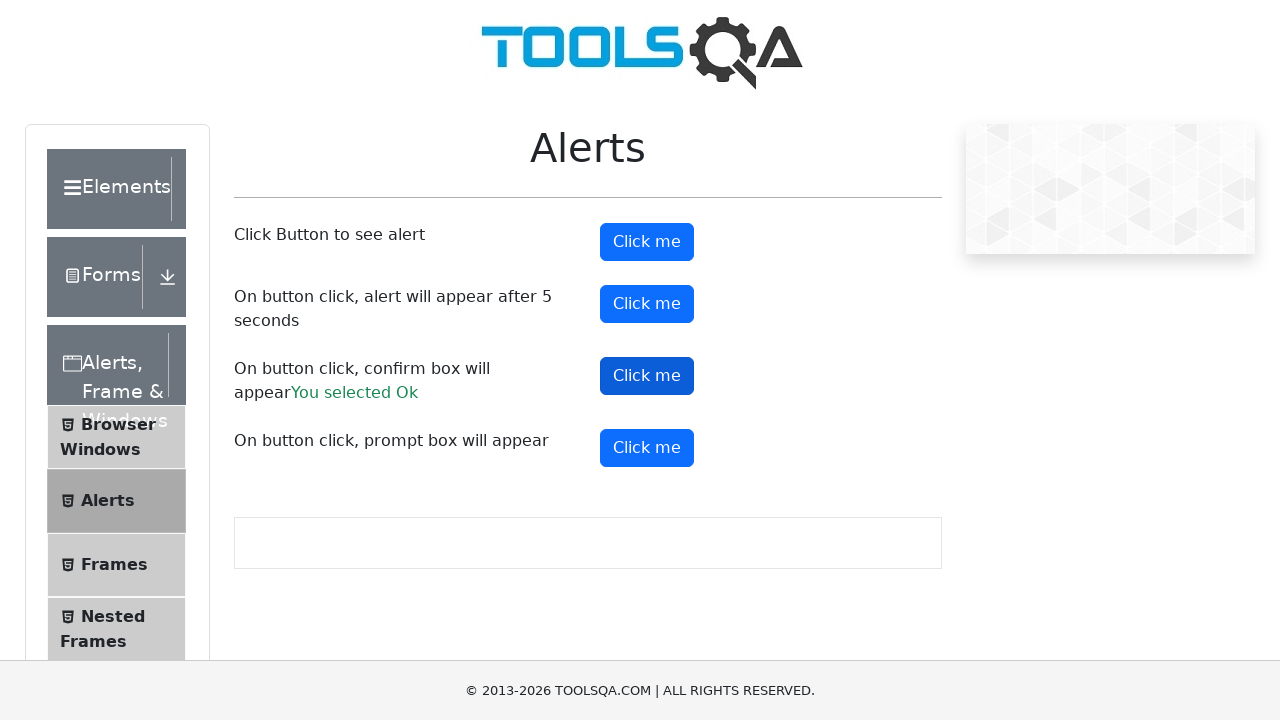